Verifies that the "Log In" button on the NextbaseCRM login page displays the expected text "Log In" by checking the button's value attribute.

Starting URL: https://login1.nextbasecrm.com/

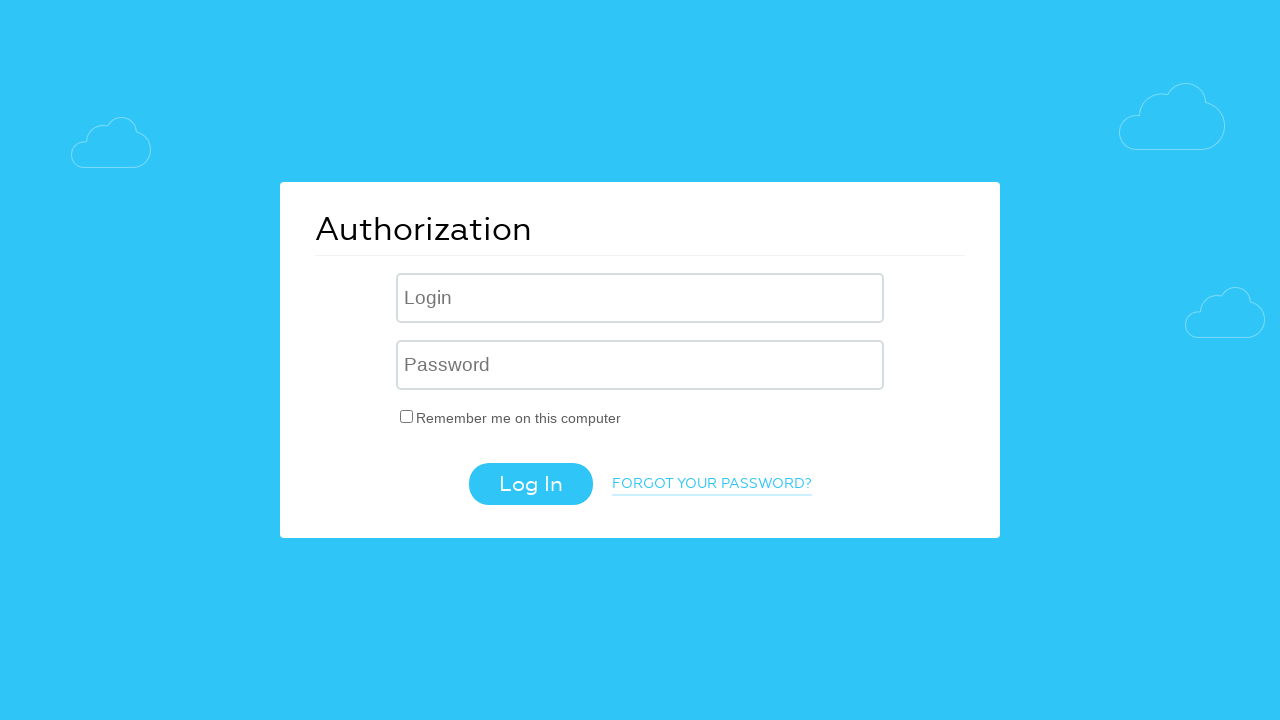

Navigated to NextbaseCRM login page
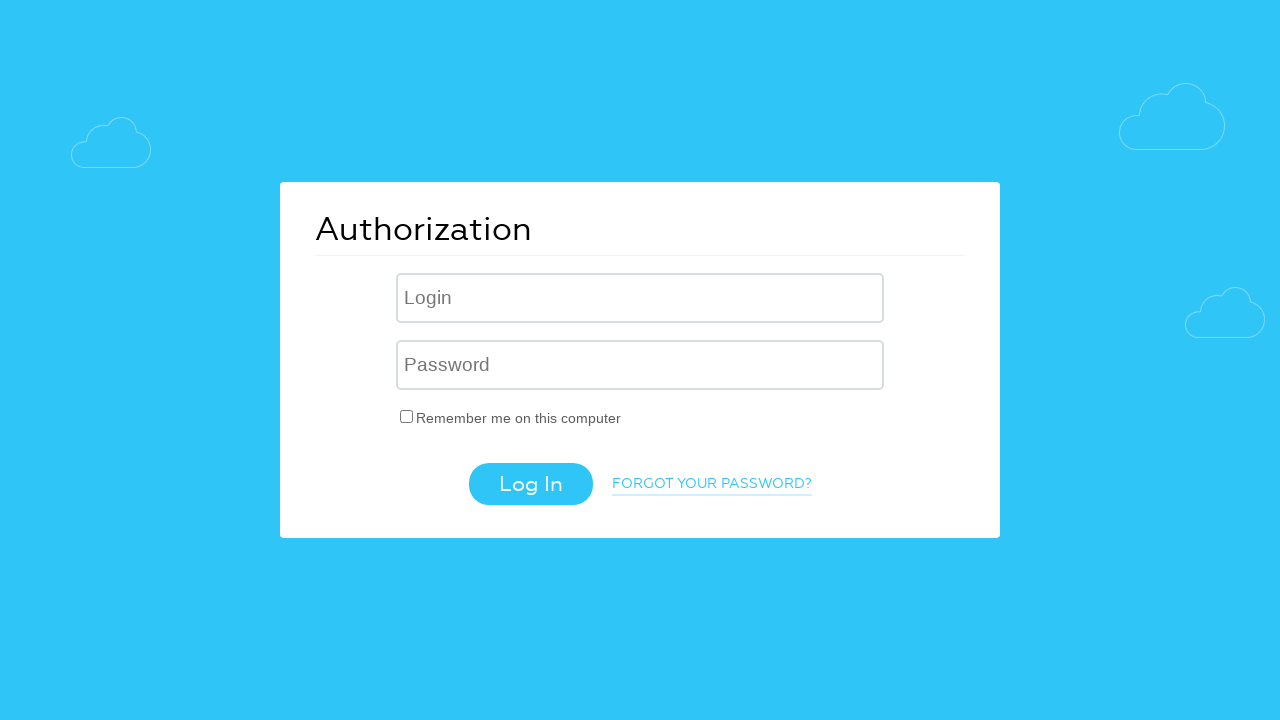

Located login button using CSS selector input[class='login-btn']
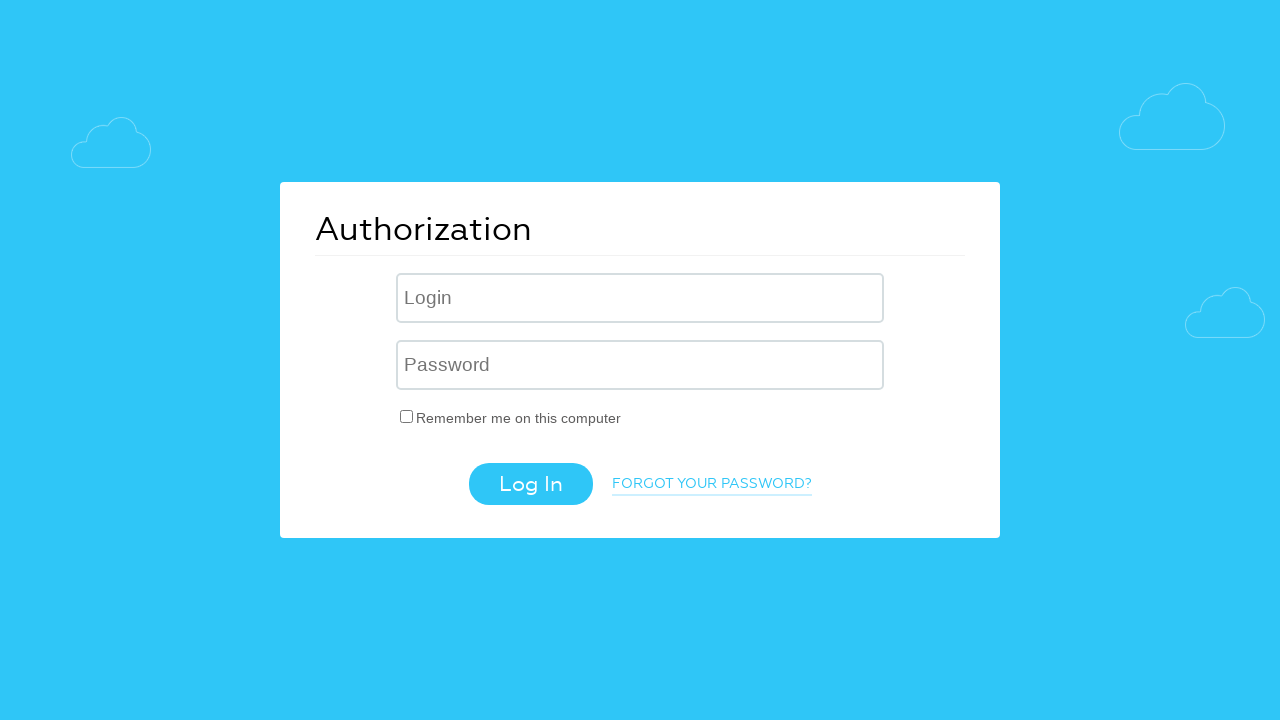

Retrieved value attribute from login button
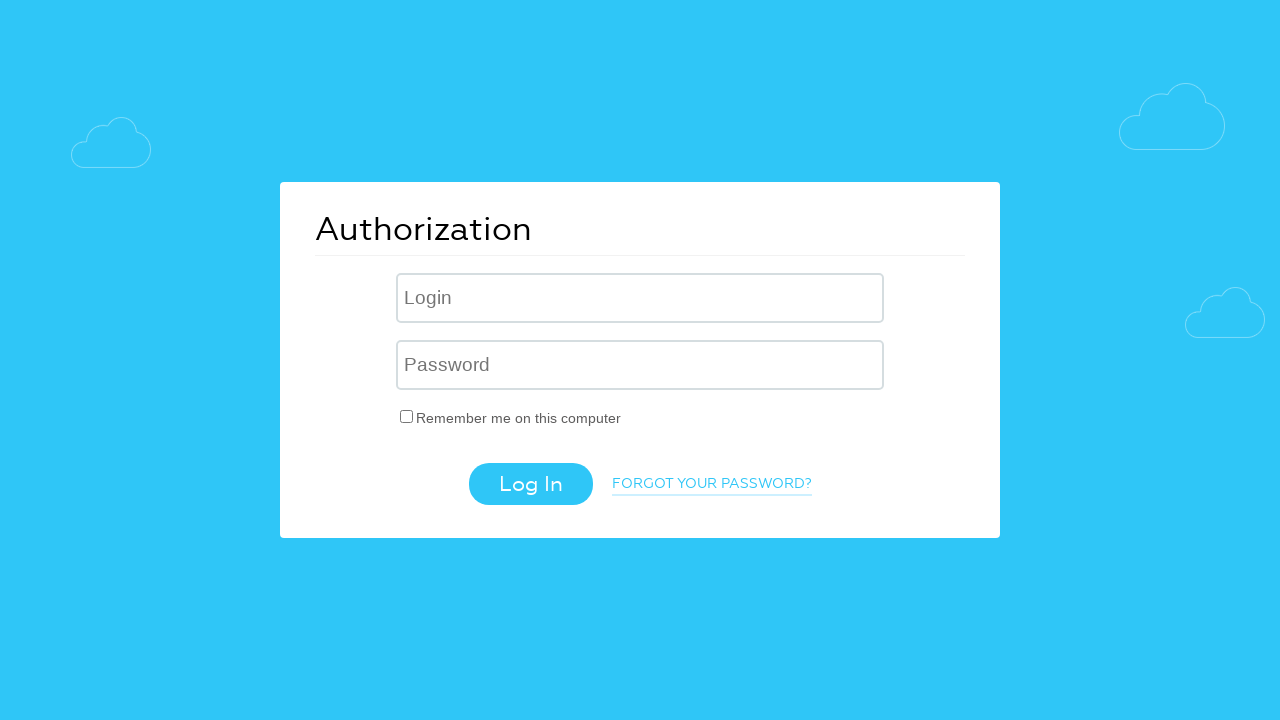

Login button text verification passed - button displays 'Log In'
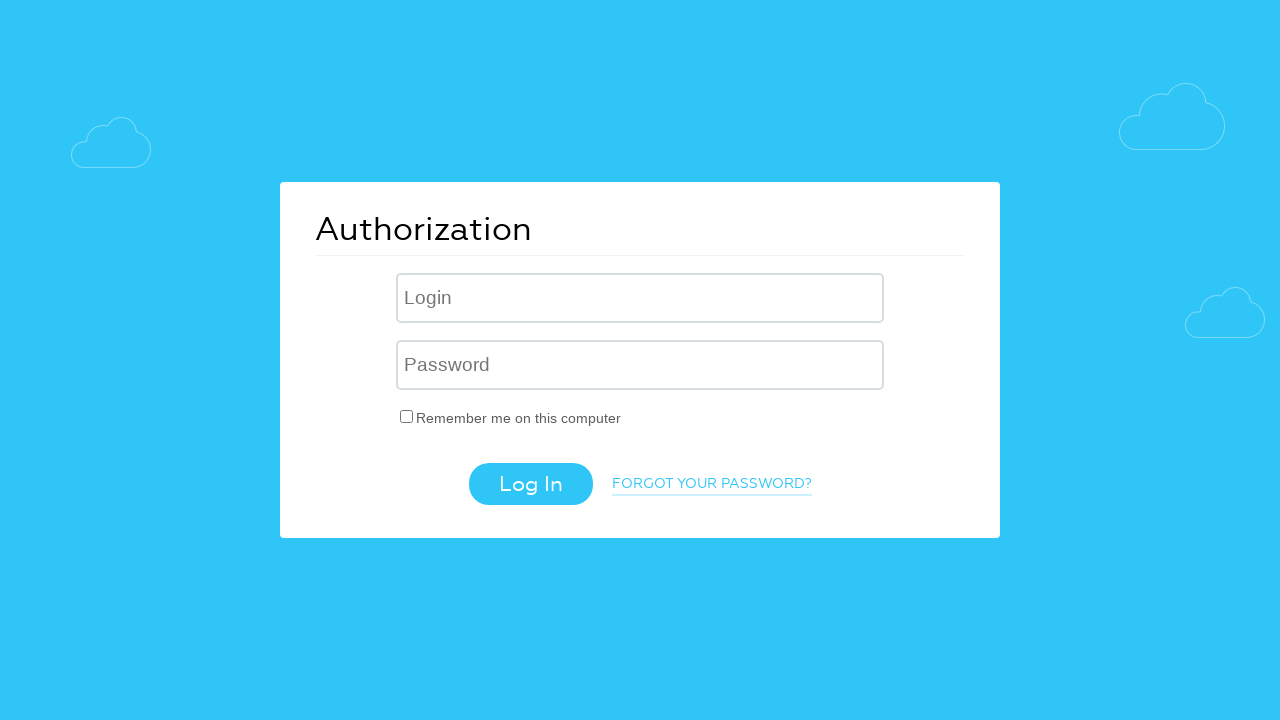

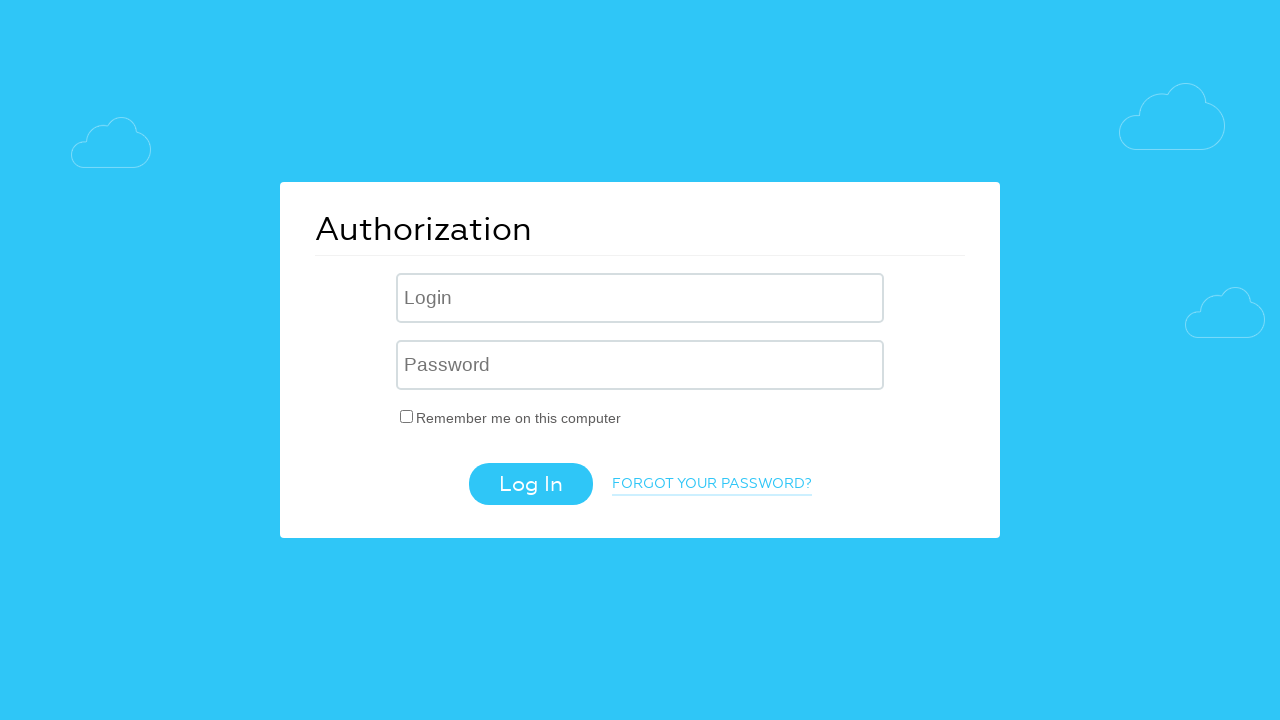